Tests double-click functionality by navigating to jQuery's dblclick documentation page, switching to an iframe, scrolling to a blue box element, and performing a double-click action on it to change its color.

Starting URL: https://api.jquery.com/dblclick/

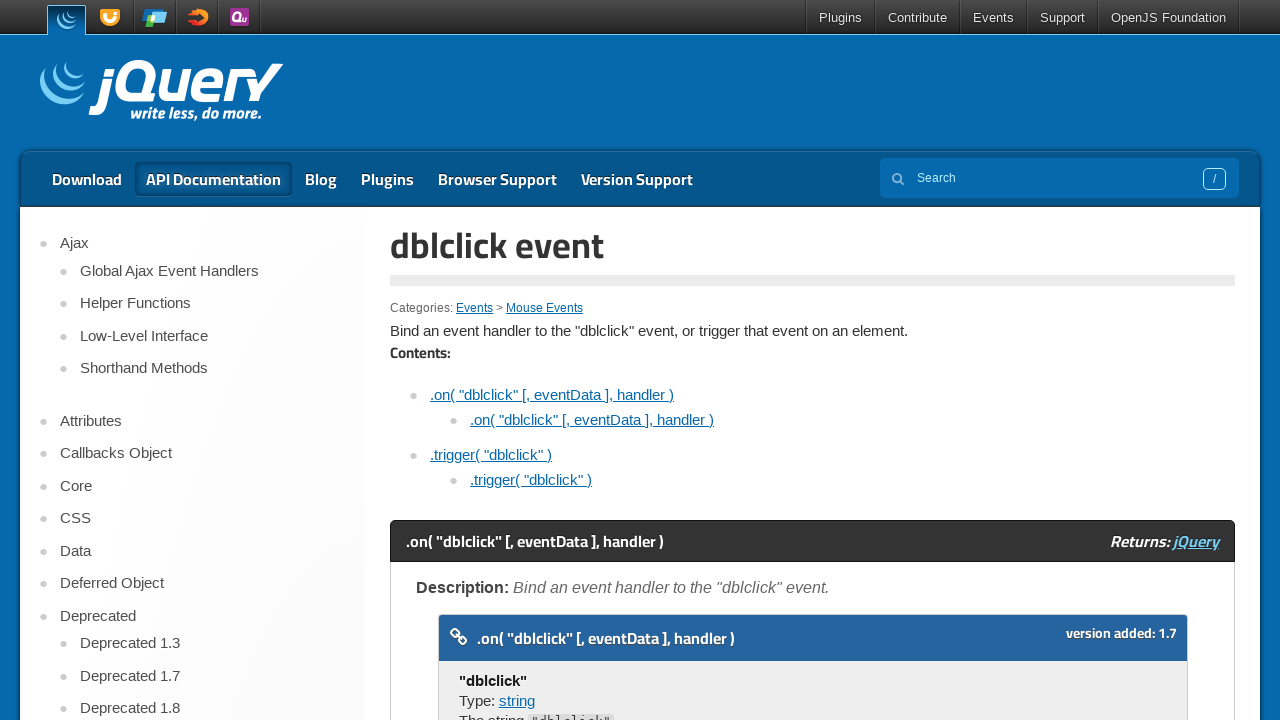

Located the first iframe on the page
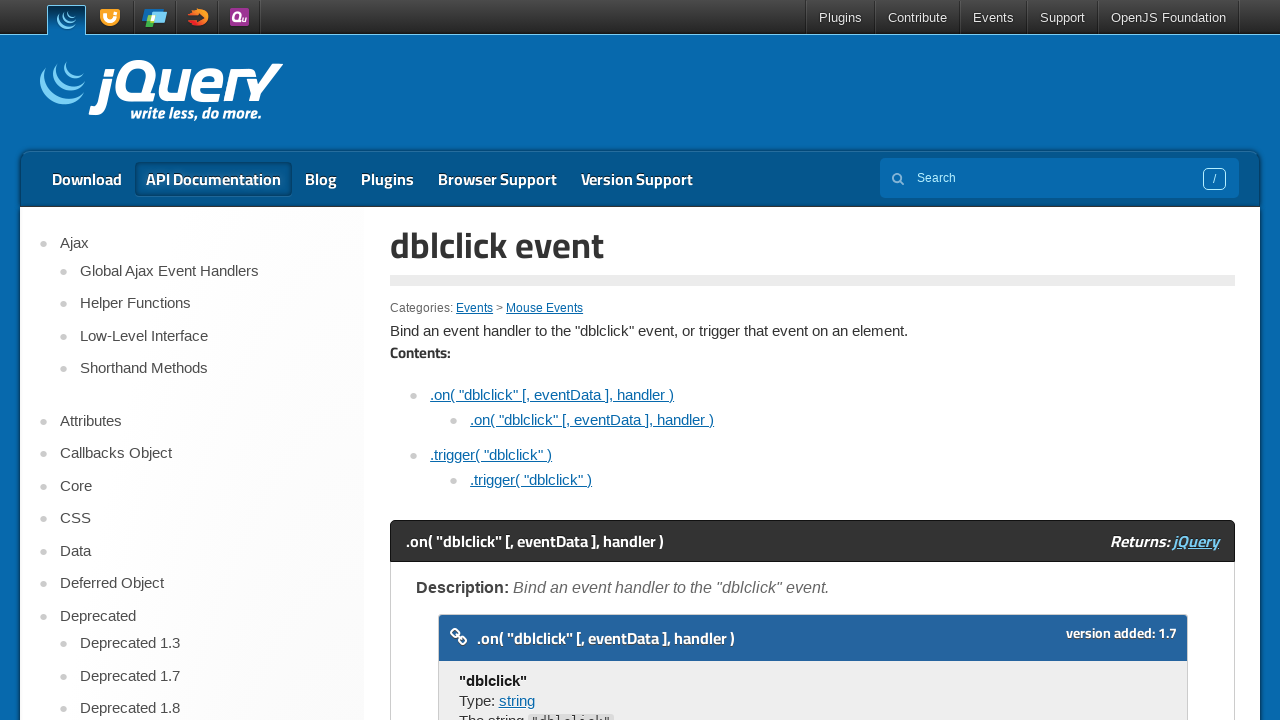

Located the blue box element inside the iframe
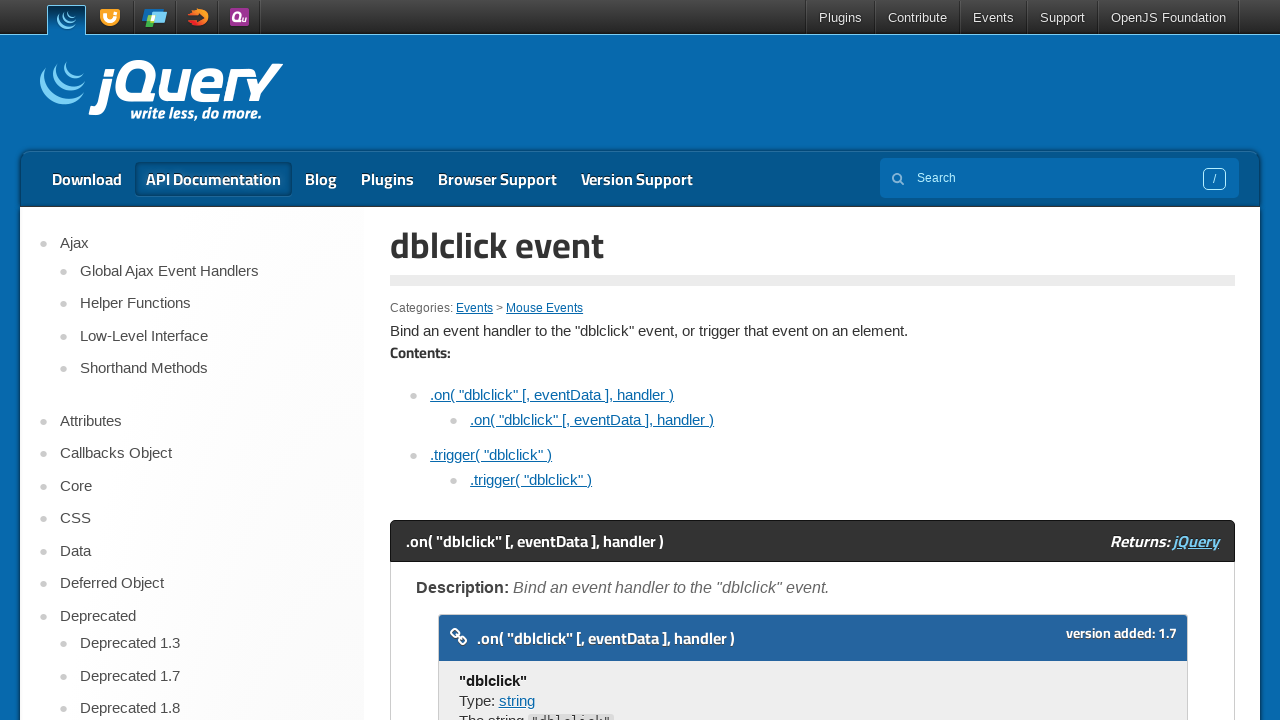

Scrolled the blue box into view
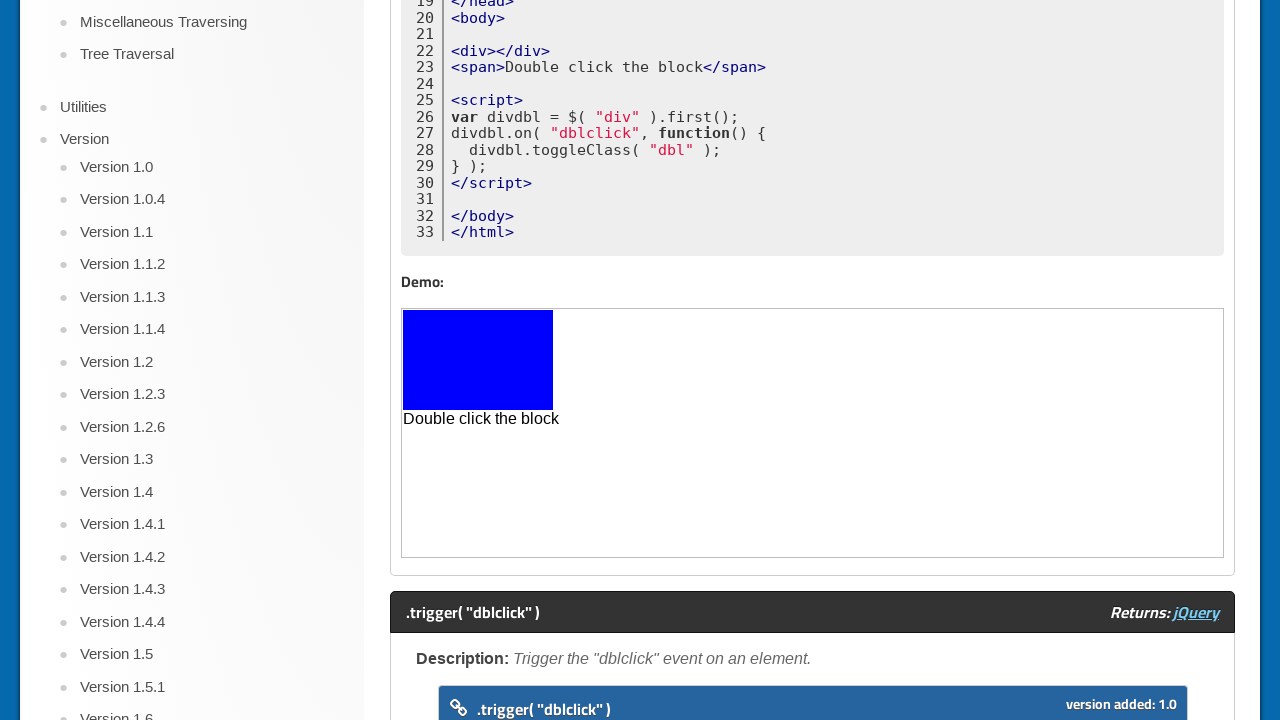

Double-clicked the blue box to trigger color change at (478, 360) on iframe >> nth=0 >> internal:control=enter-frame >> body > div
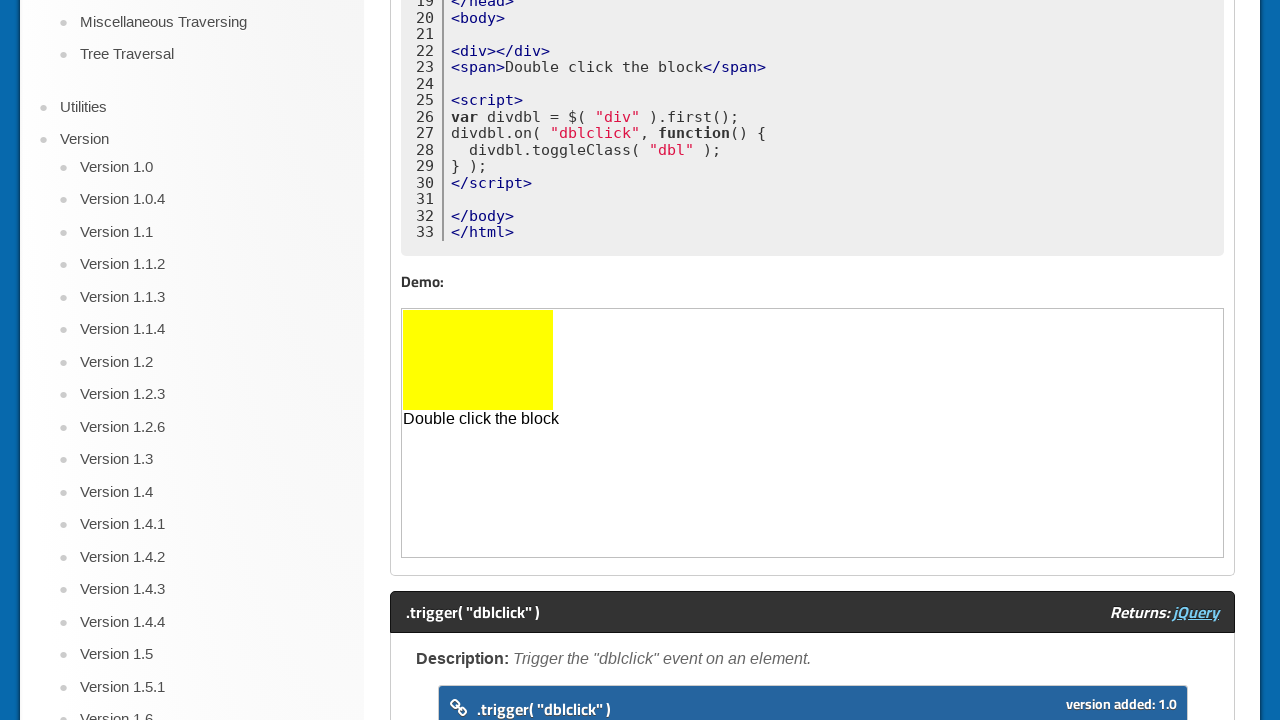

Waited 500ms for color change animation to complete
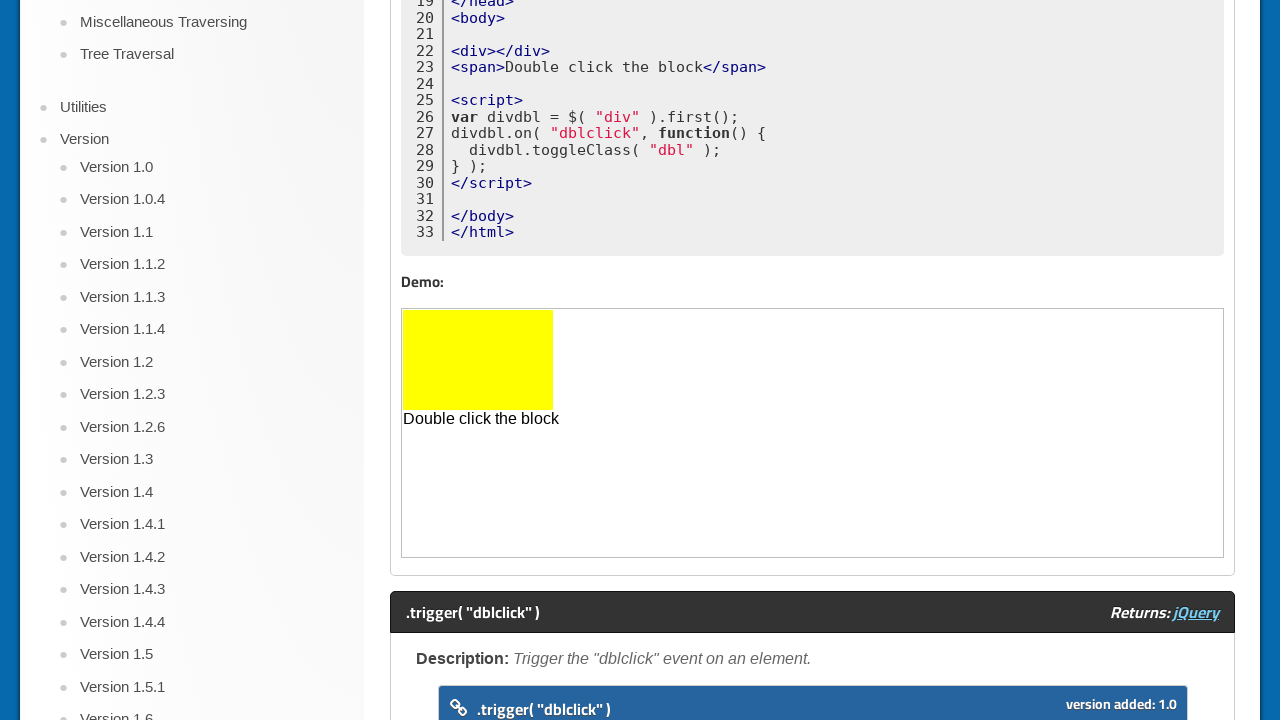

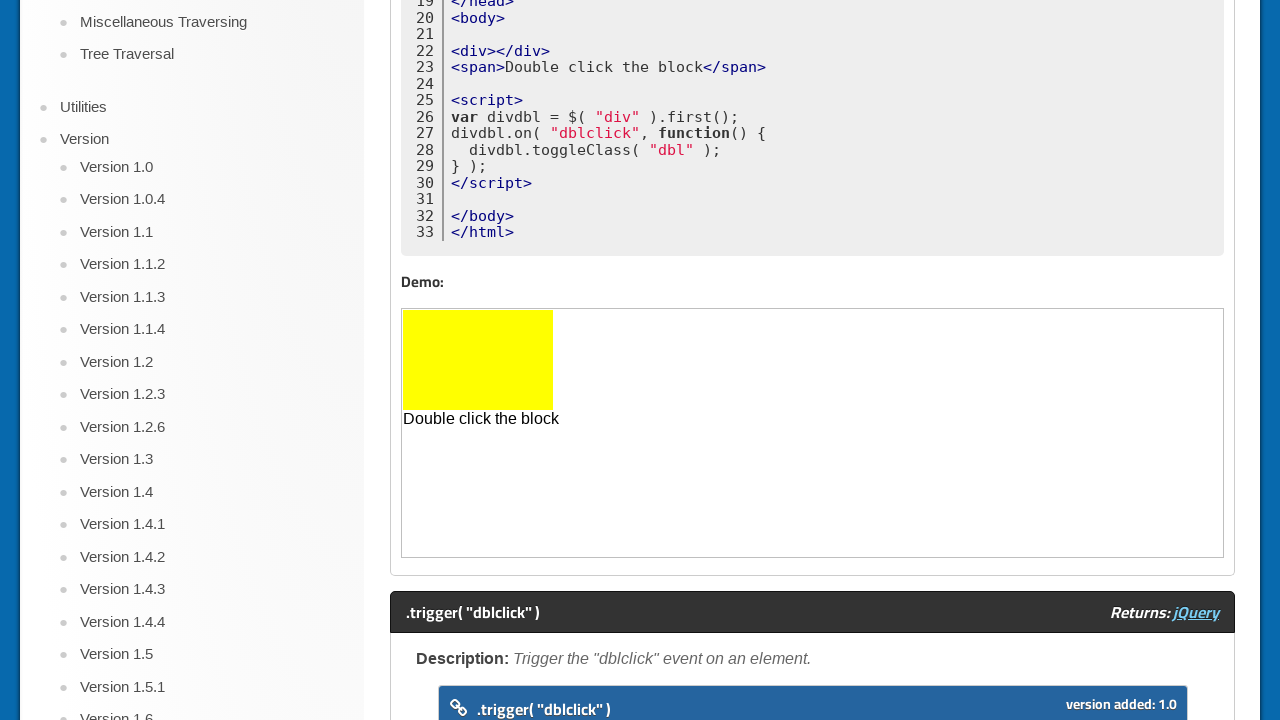